Navigates to an interactive exercise page, retrieves a hidden value from an element's attribute, performs a mathematical calculation (log of abs of 12*sin(x)), fills in the answer, checks required checkboxes, and submits the form.

Starting URL: http://suninjuly.github.io/get_attribute.html

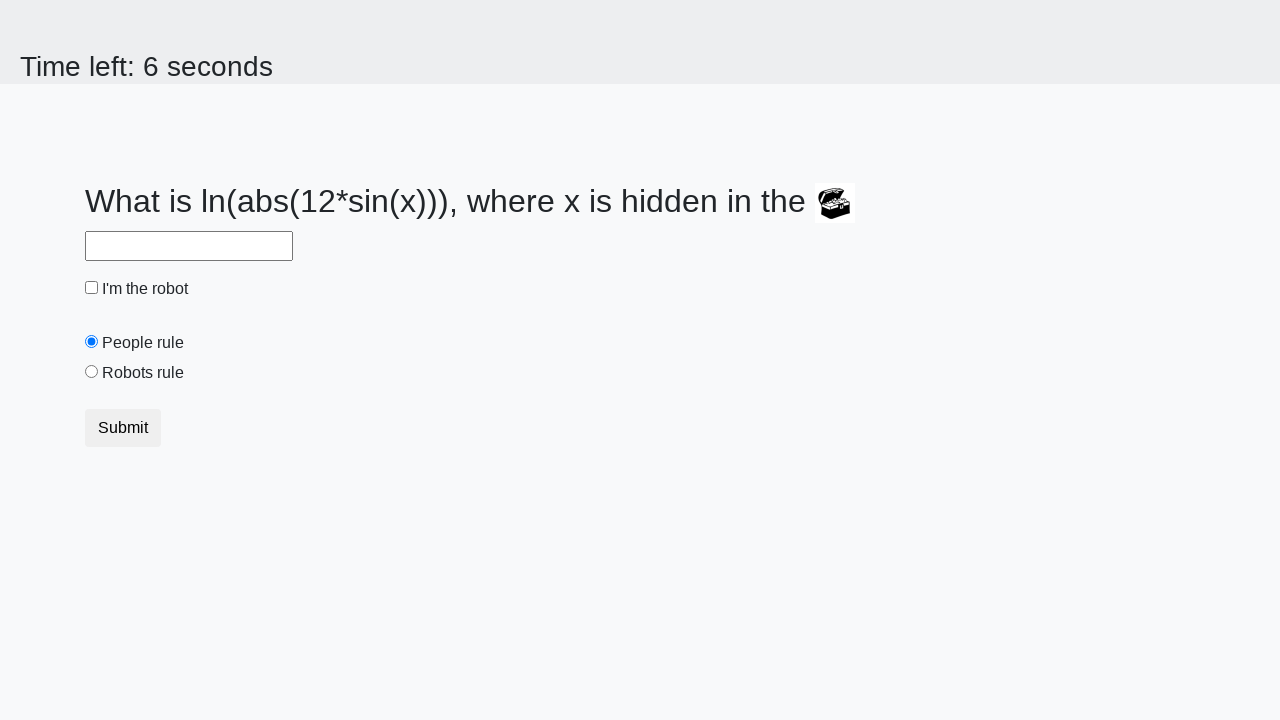

Located treasure element with id 'treasure'
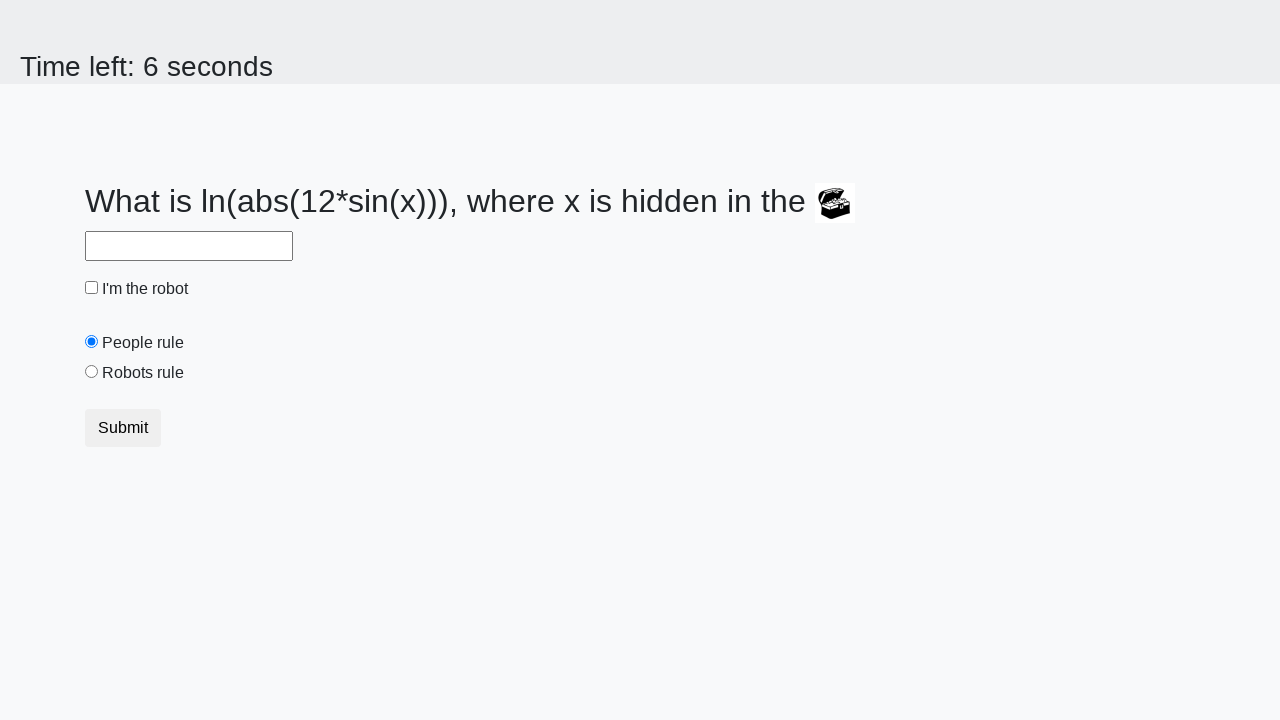

Retrieved hidden attribute 'valuex' with value: 281
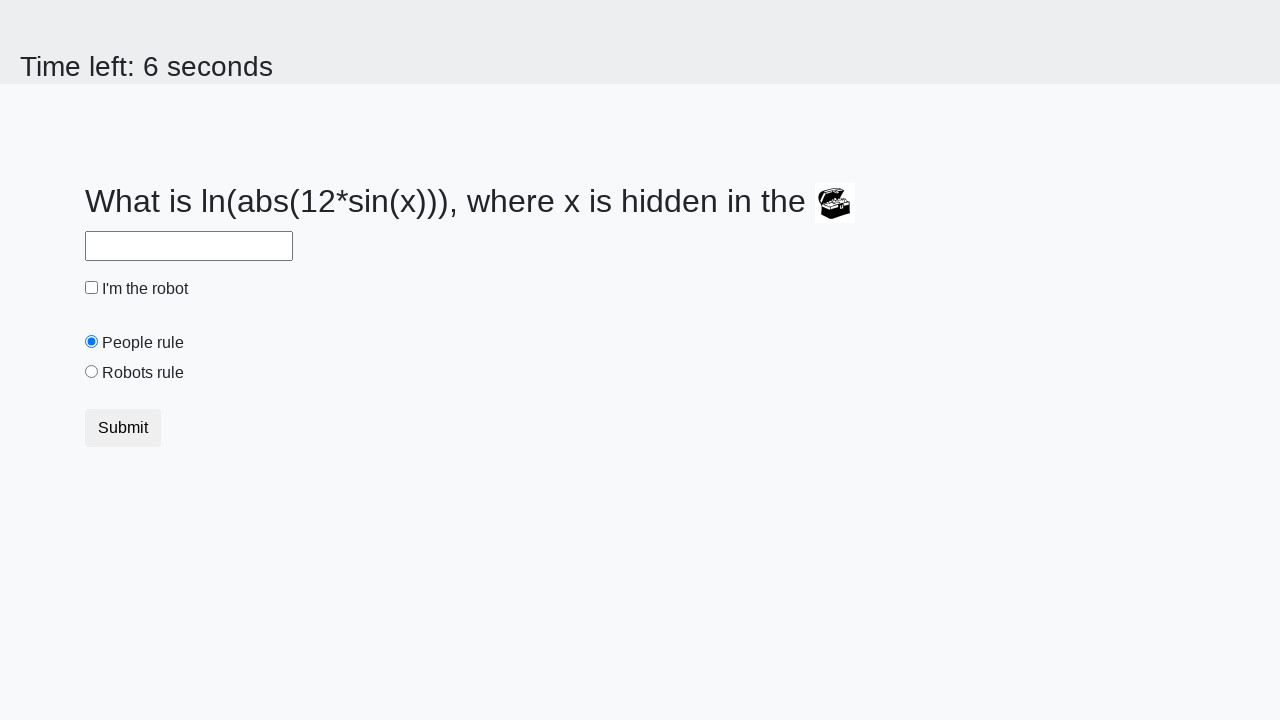

Calculated answer using formula log(abs(12*sin(x))): 2.4699467426266635
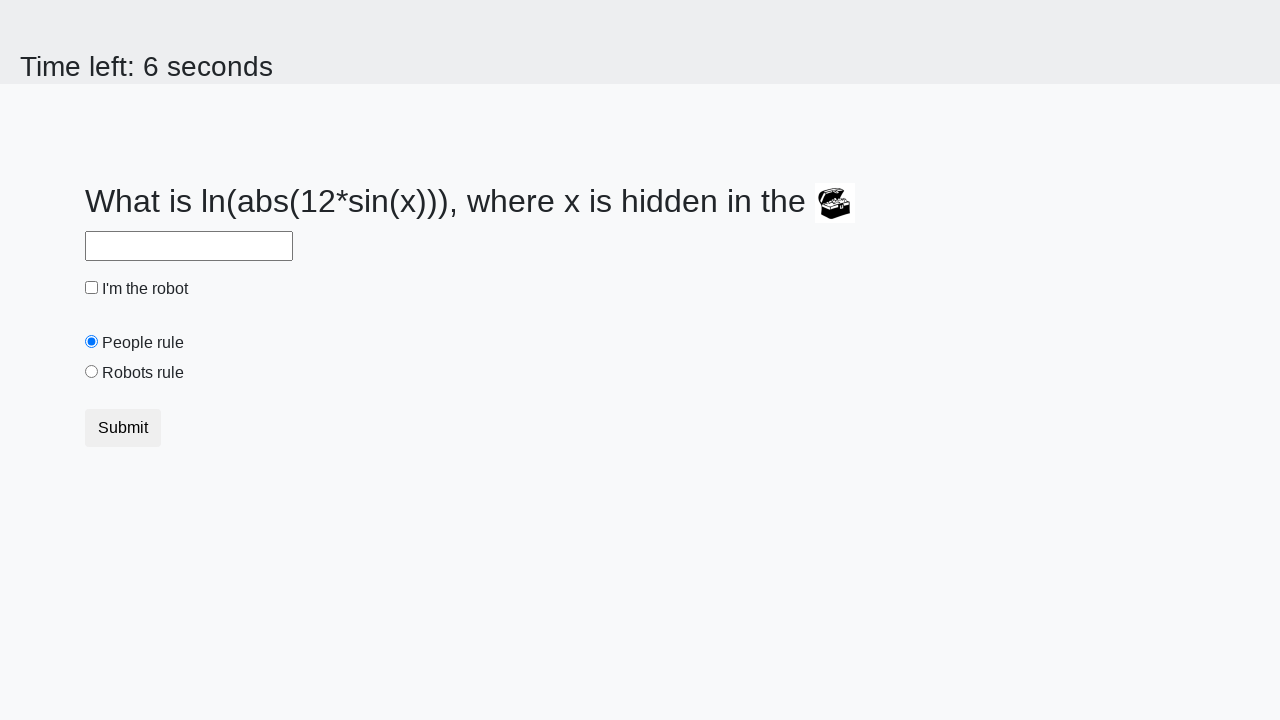

Filled answer field with calculated value: 2.4699467426266635 on #answer
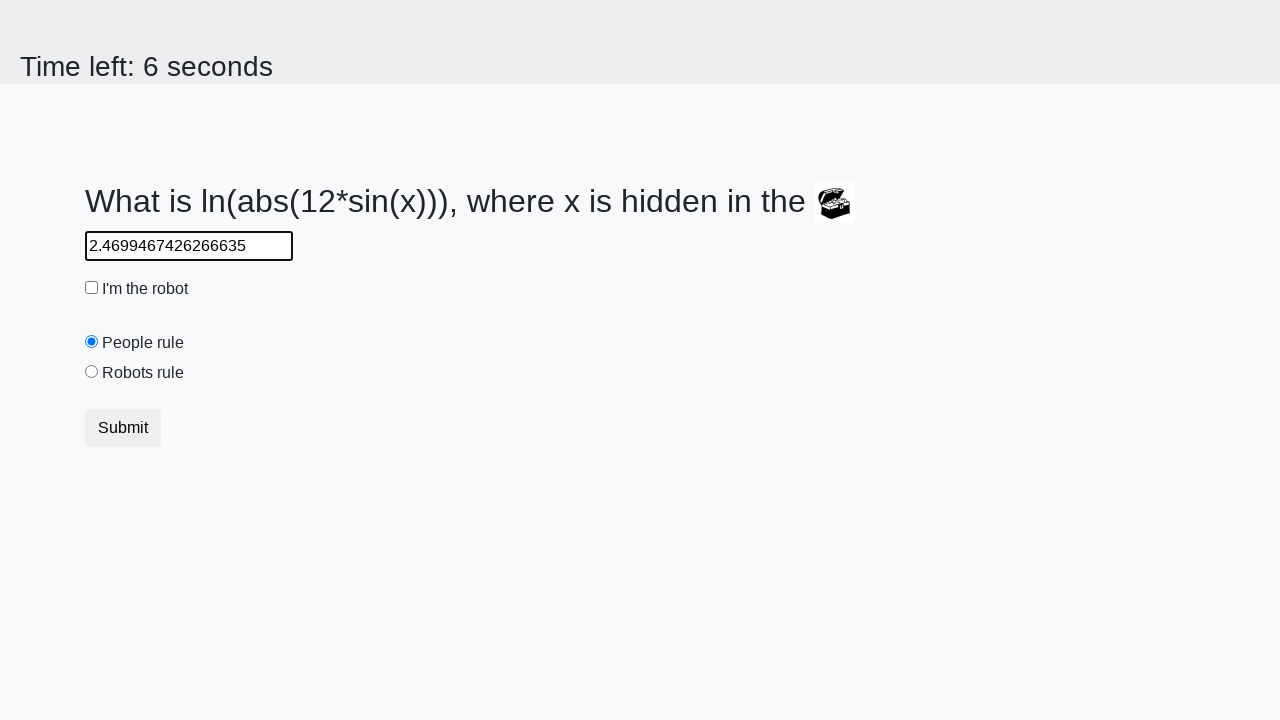

Checked the robot checkbox at (92, 288) on #robotCheckbox
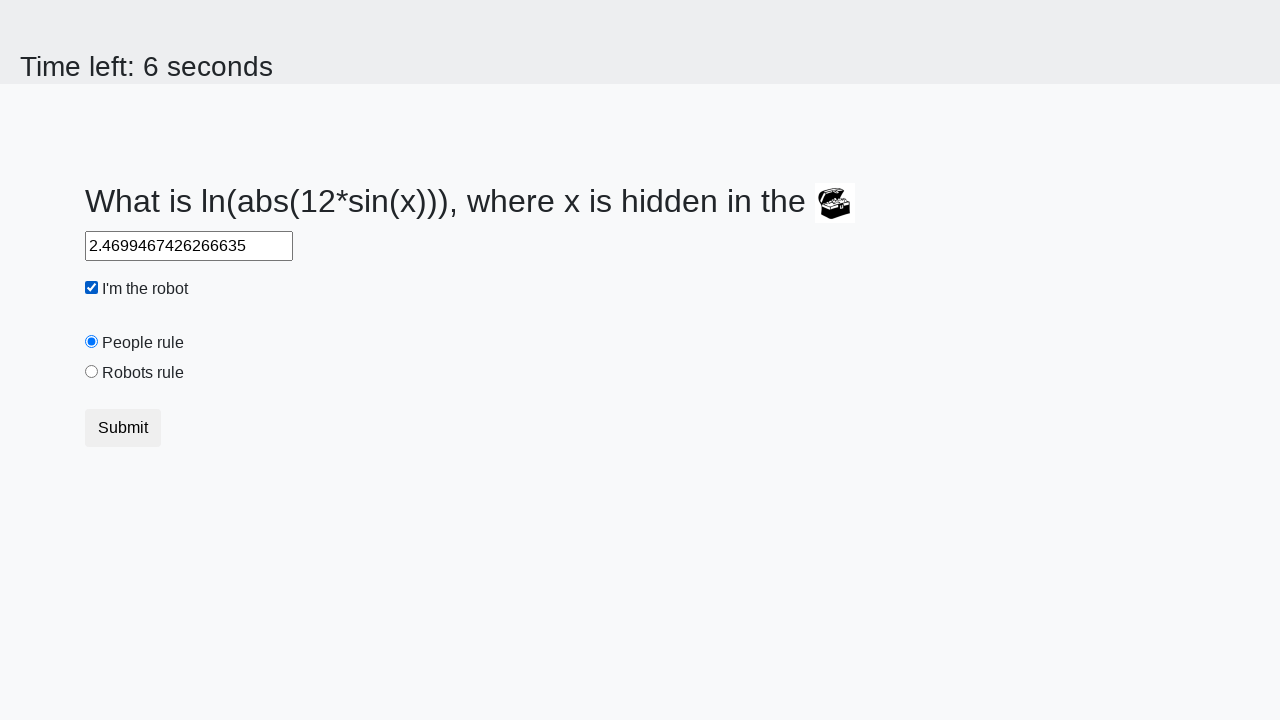

Checked the robots rule checkbox at (92, 372) on #robotsRule
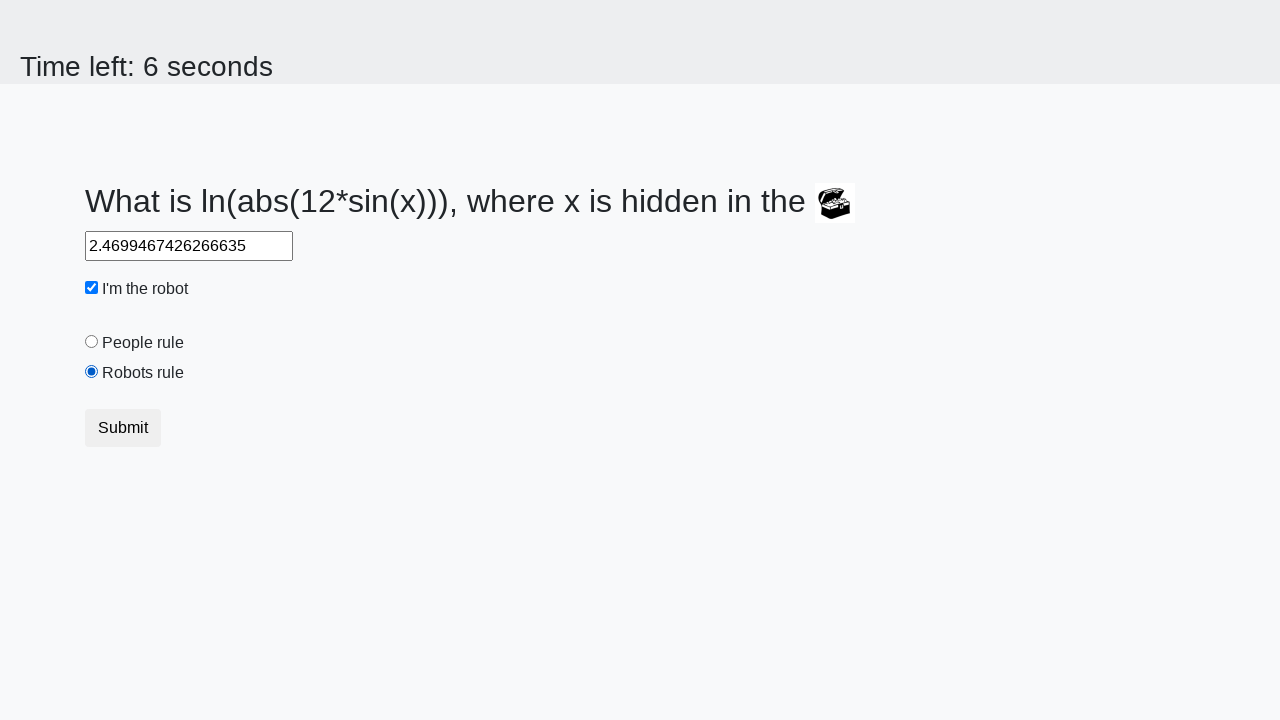

Clicked submit button to complete the exercise at (123, 428) on button.btn
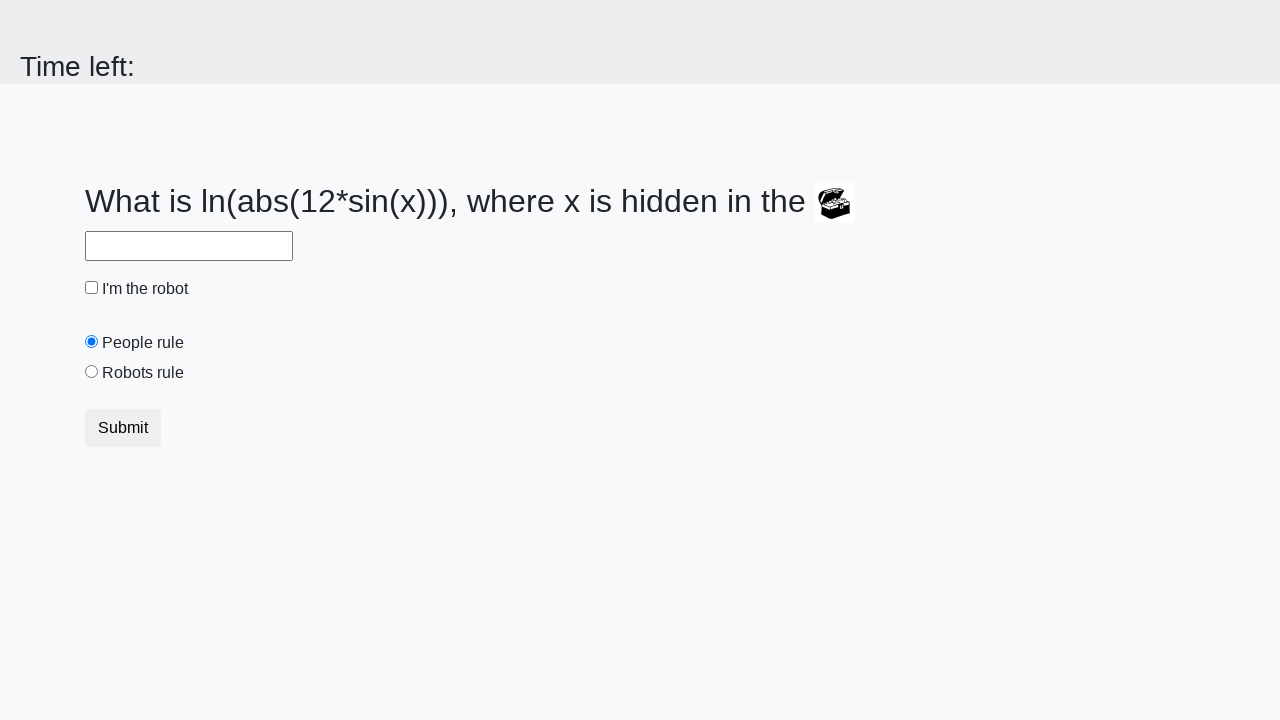

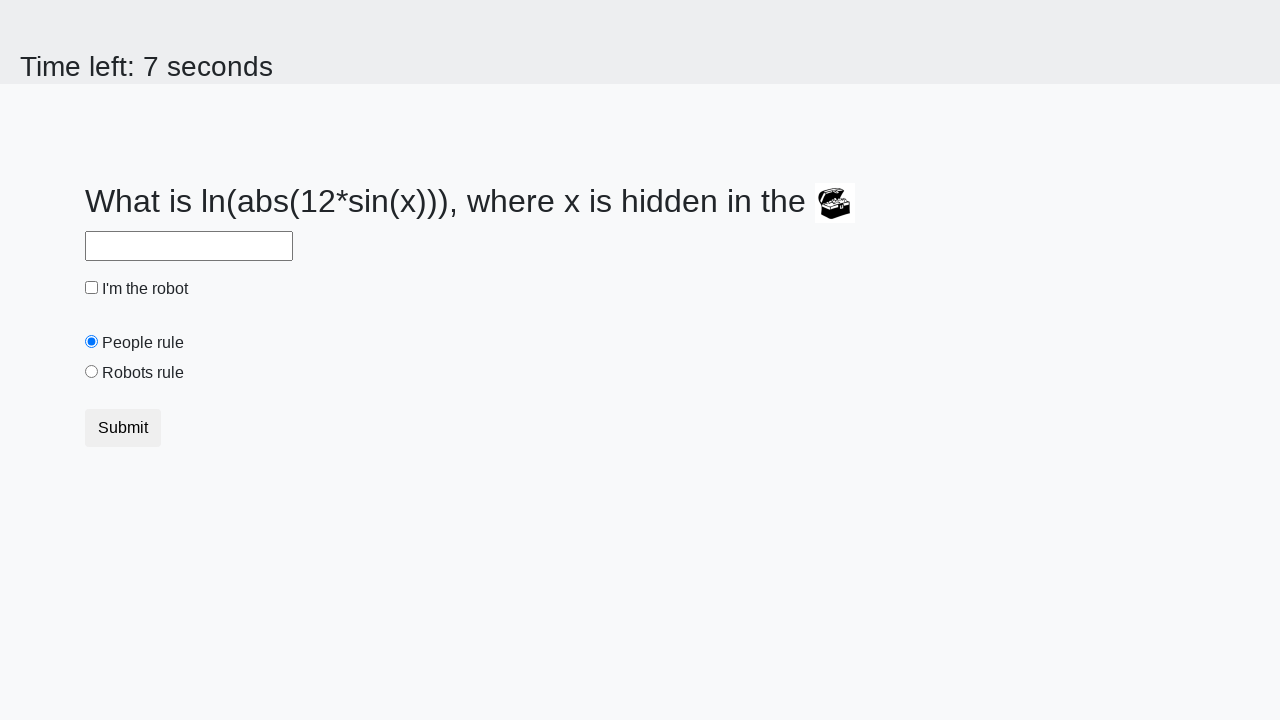